Tests JavaScript alert/prompt functionality by navigating to the alerts page and clicking the JS Prompt button

Starting URL: https://the-internet.herokuapp.com/

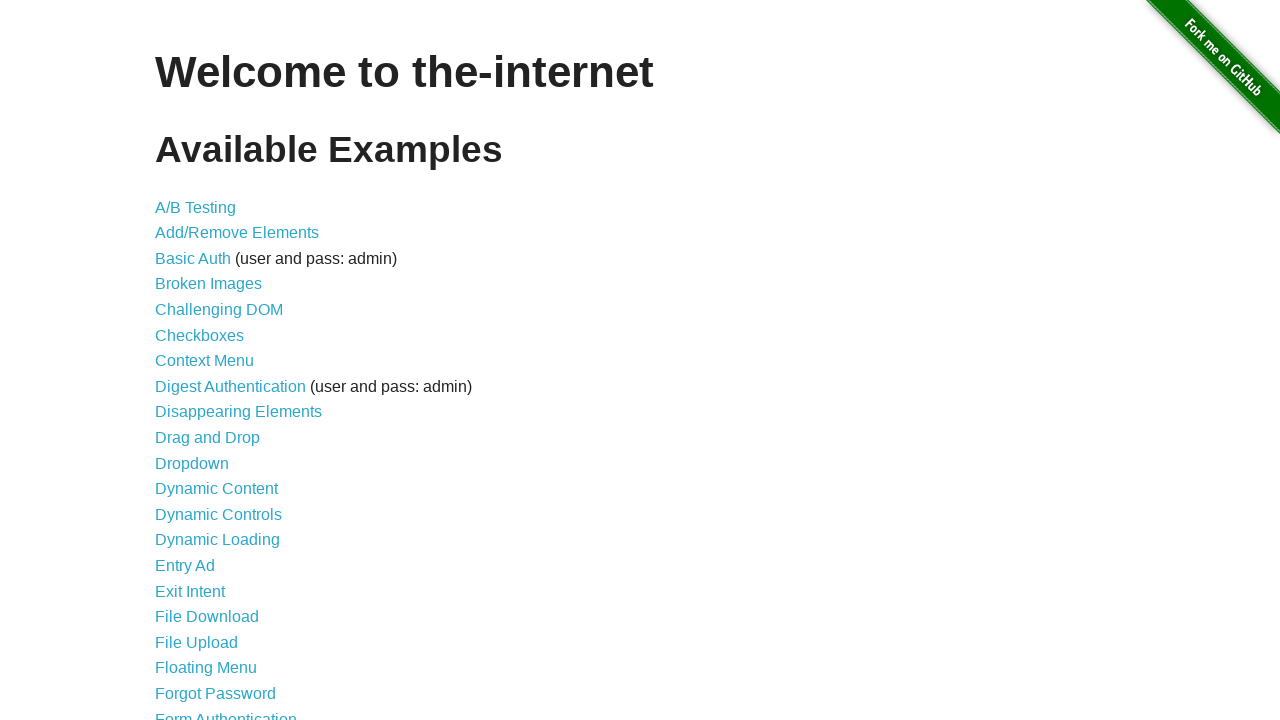

Clicked on JavaScript Alerts link at (214, 361) on internal:role=link[name="JavaScript Alerts"i]
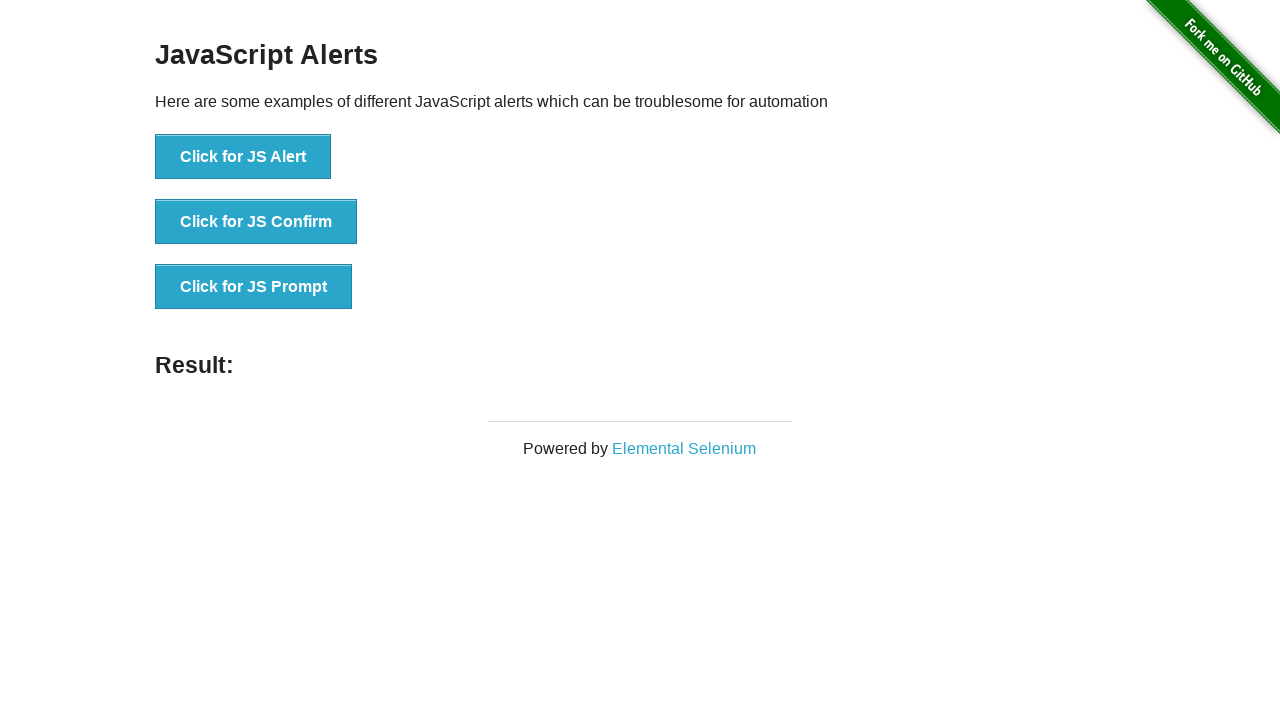

Navigated to JavaScript alerts page
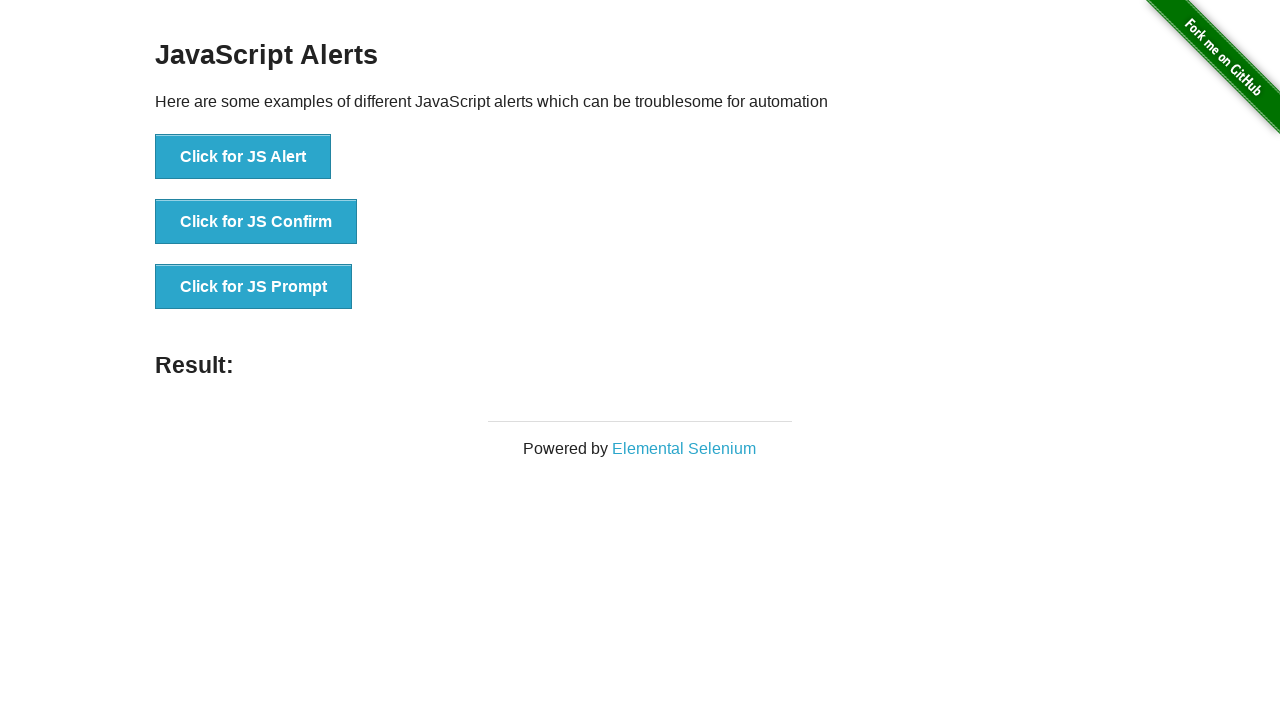

Set up dialog handler to accept prompts with 'Accepted' text
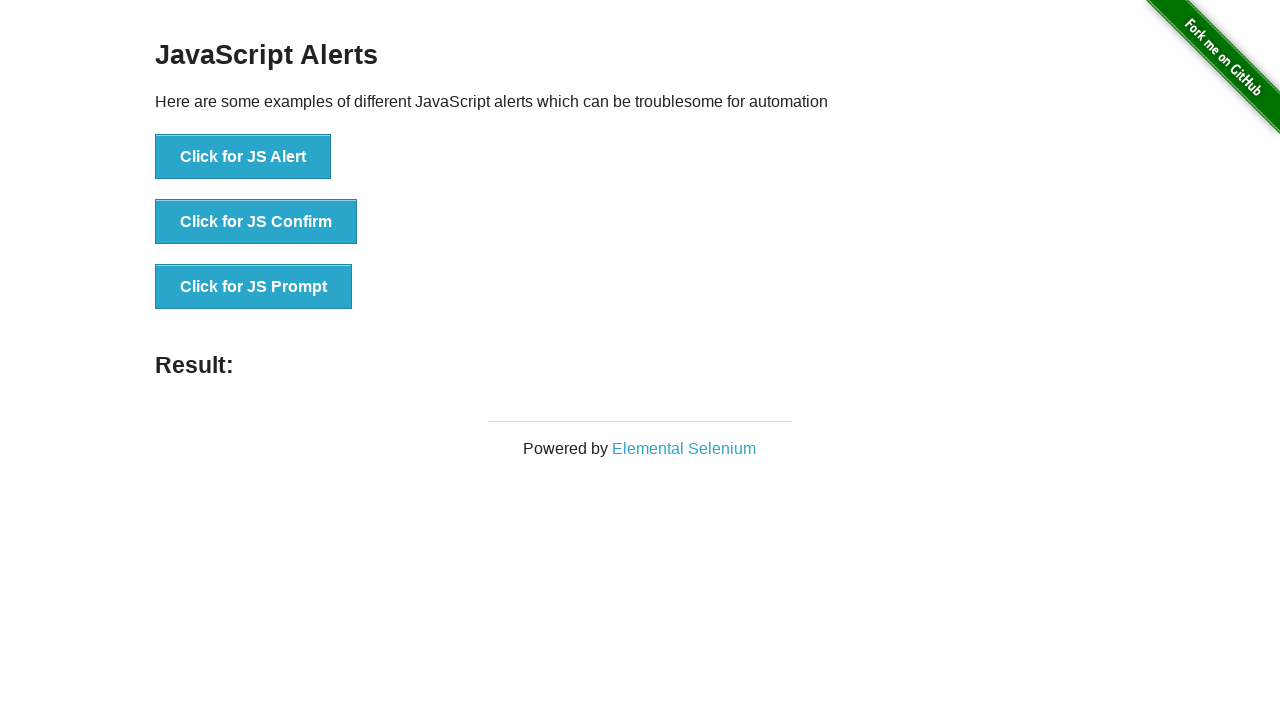

Clicked the JS Prompt button at (254, 287) on internal:role=button[name="Click for JS Prompt"i]
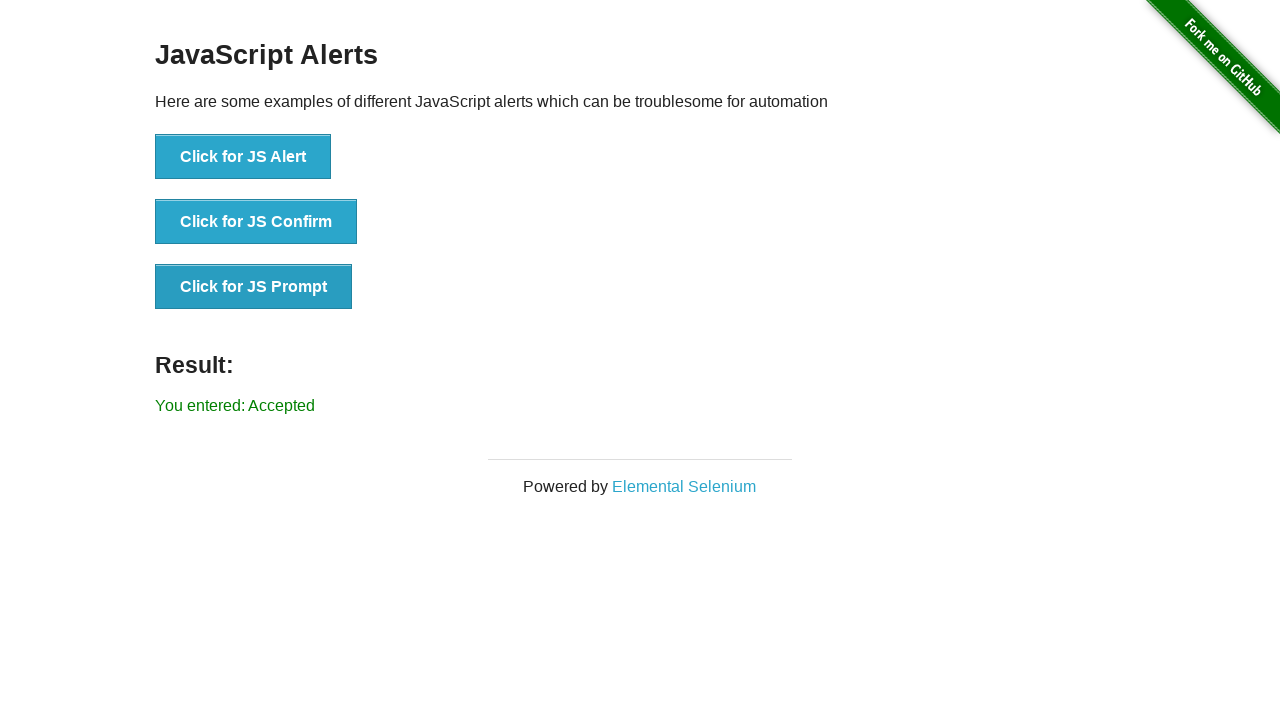

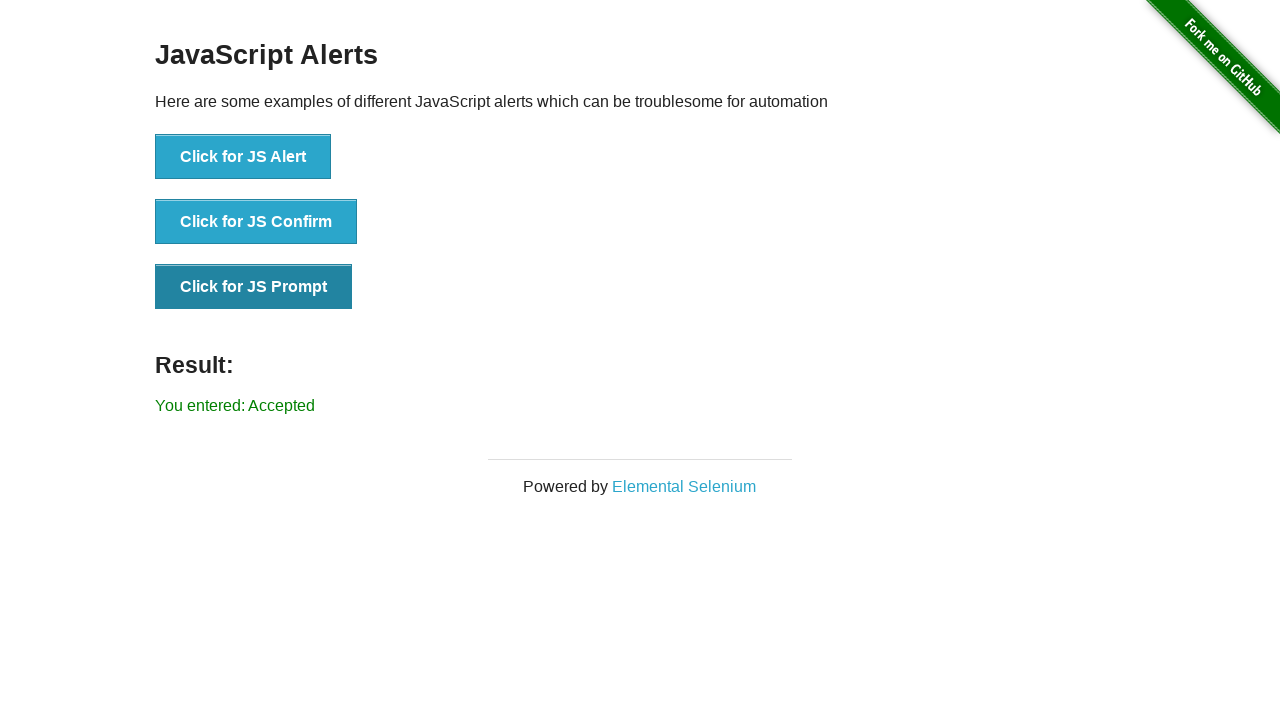